Selects all checkboxes in a web table and verifies each checkbox is checked

Starting URL: https://practice.cydeo.com/web-tables

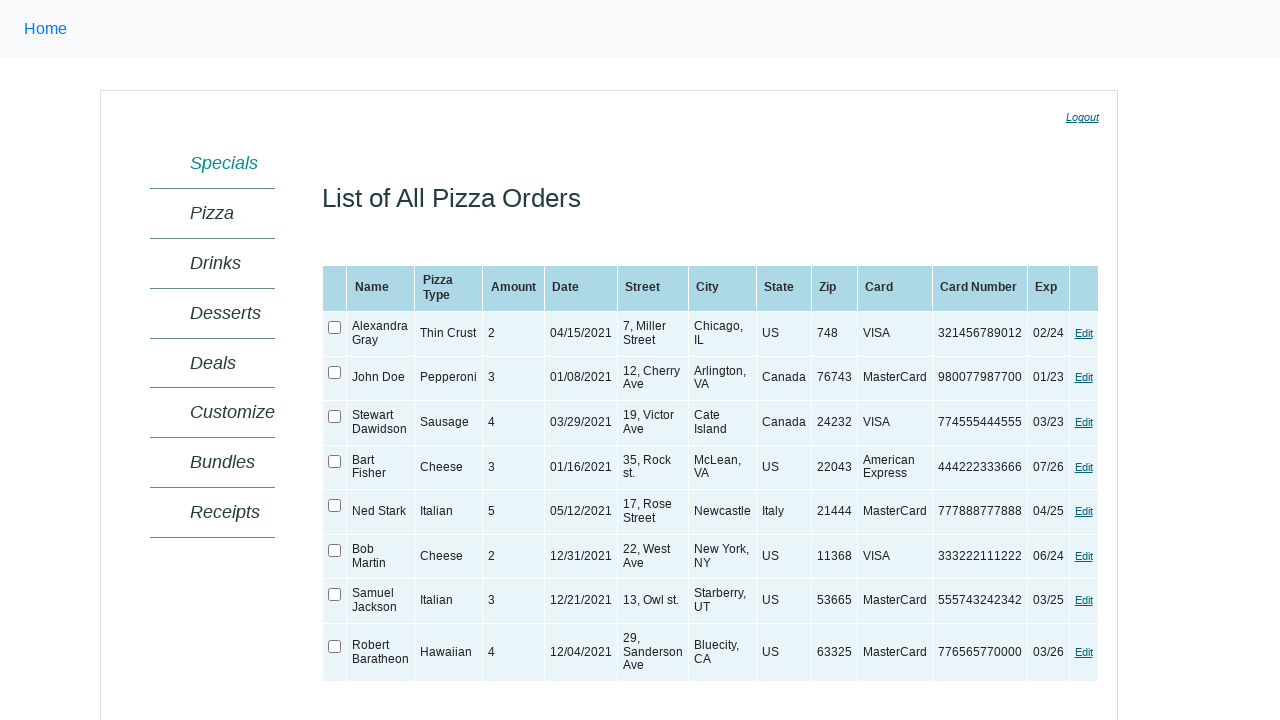

Navigated to web tables practice page
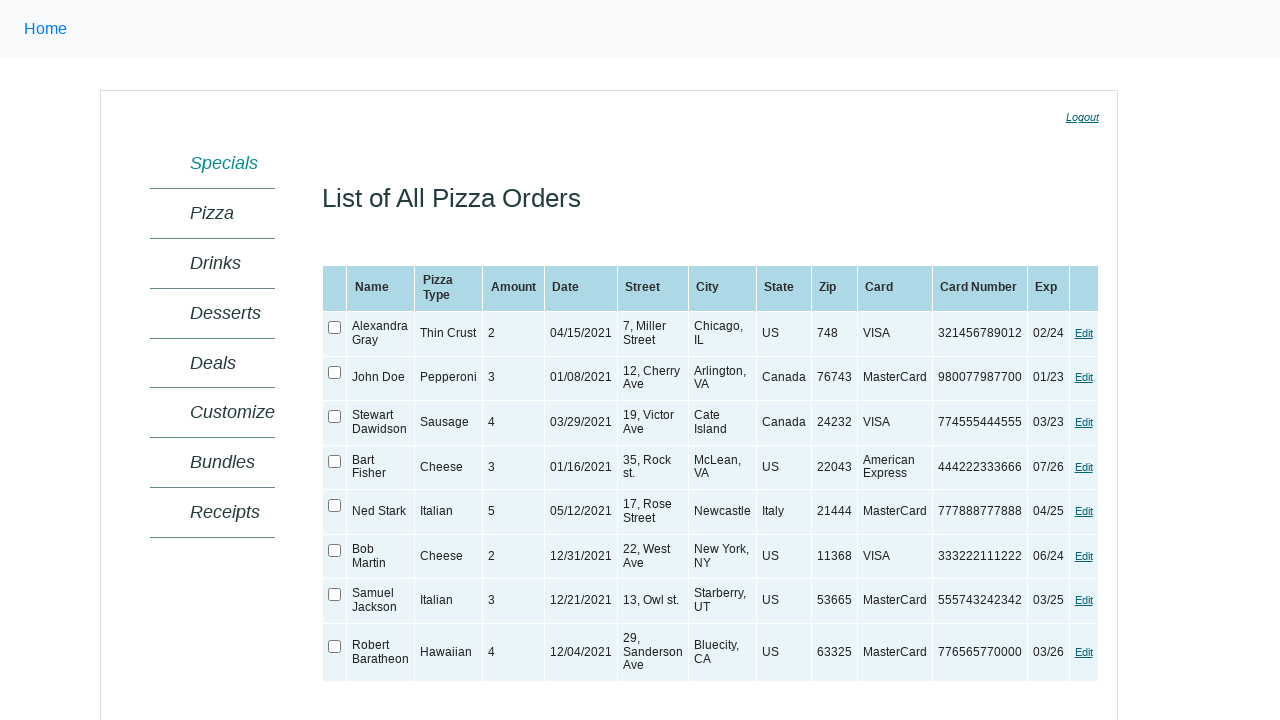

Located the web table element
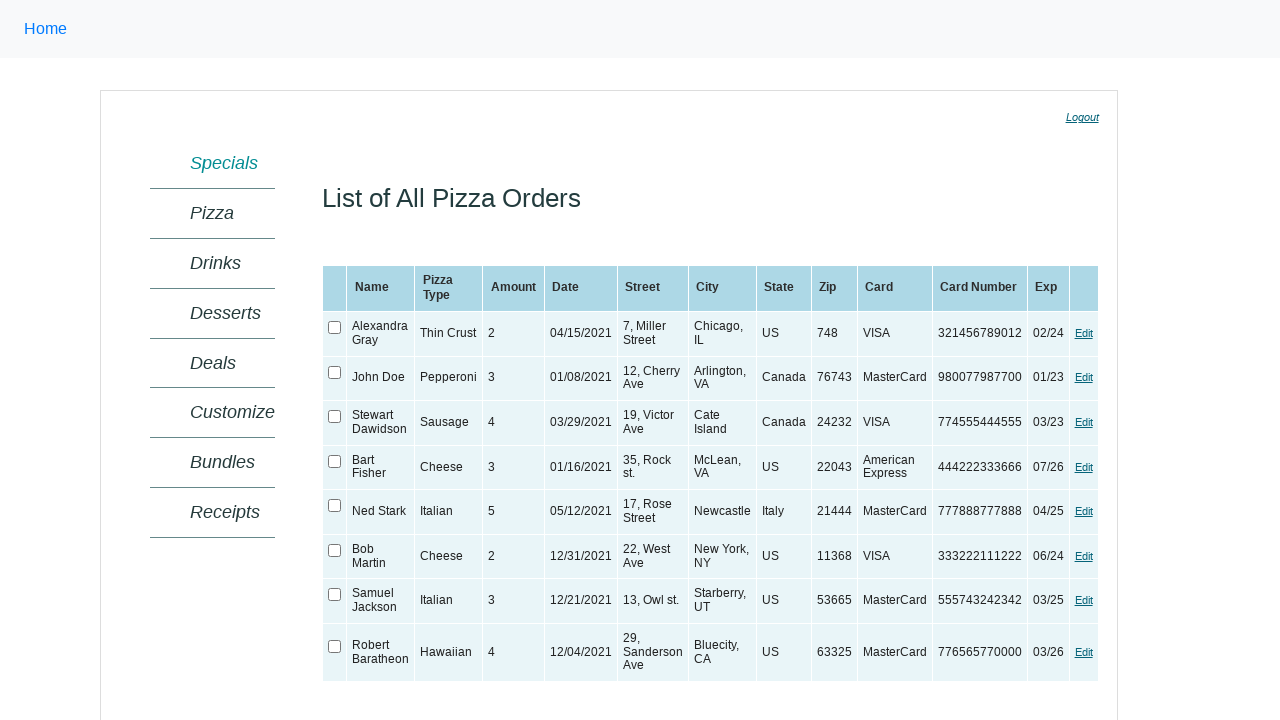

Web table is now visible
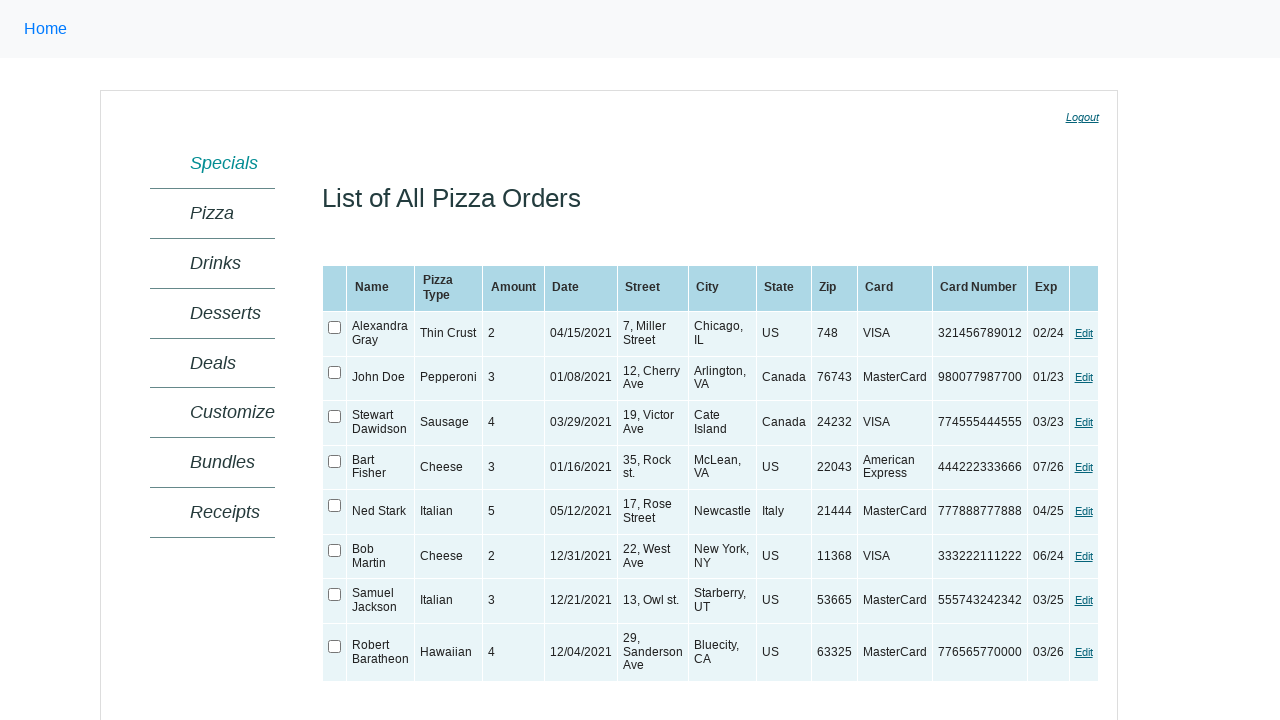

Found 8 checkboxes in the table
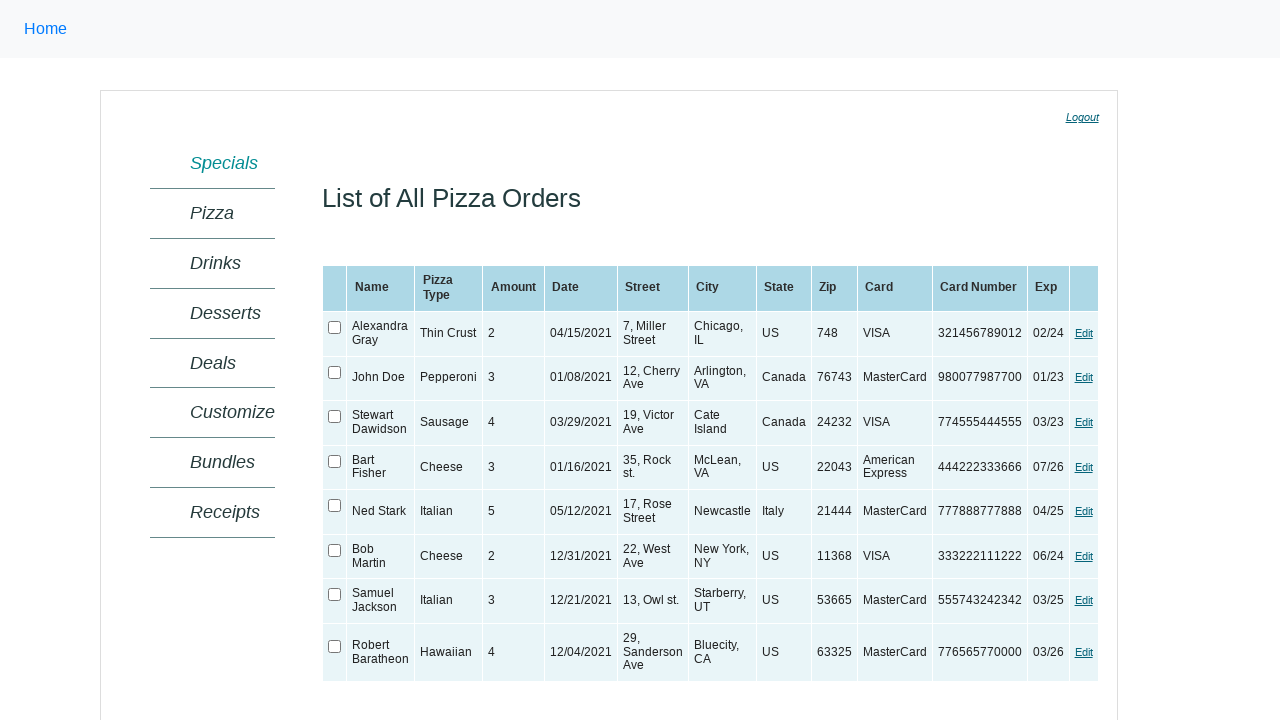

Checked a checkbox in the table at (335, 328) on xpath=//table[@id='ctl00_MainContent_orderGrid'] >> xpath=//input[@type='checkbo
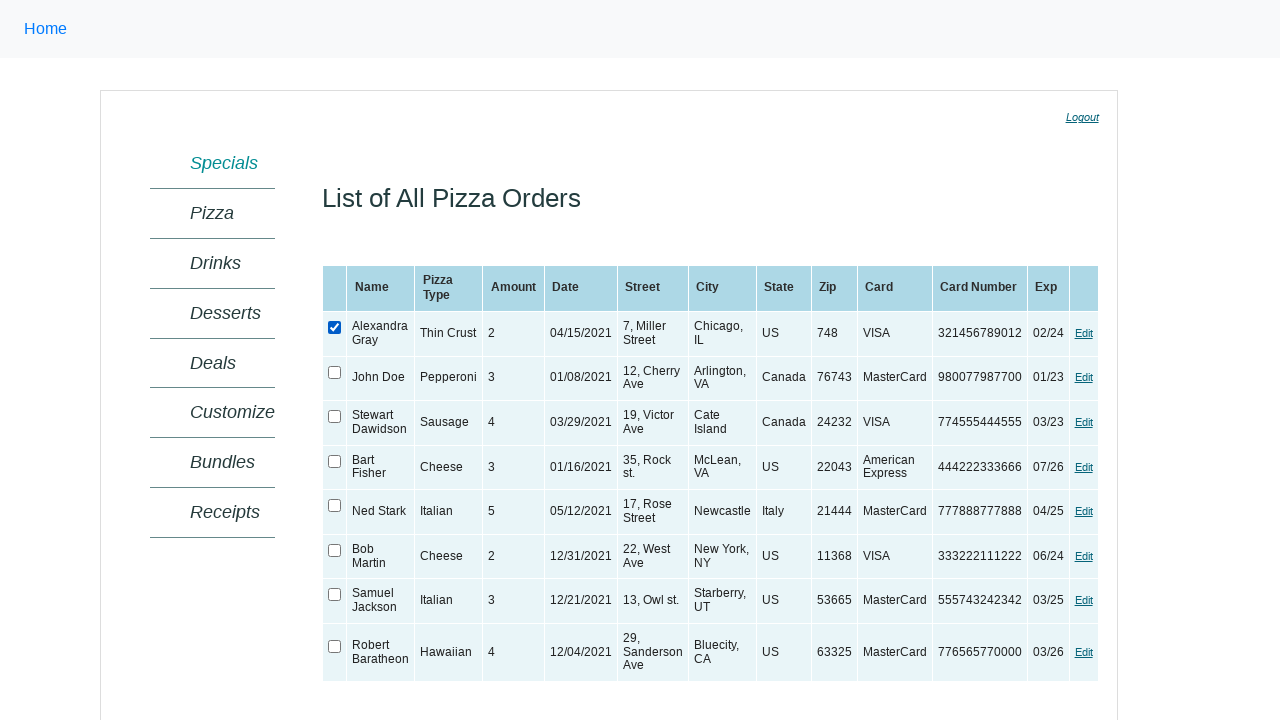

Verified that the checkbox is checked
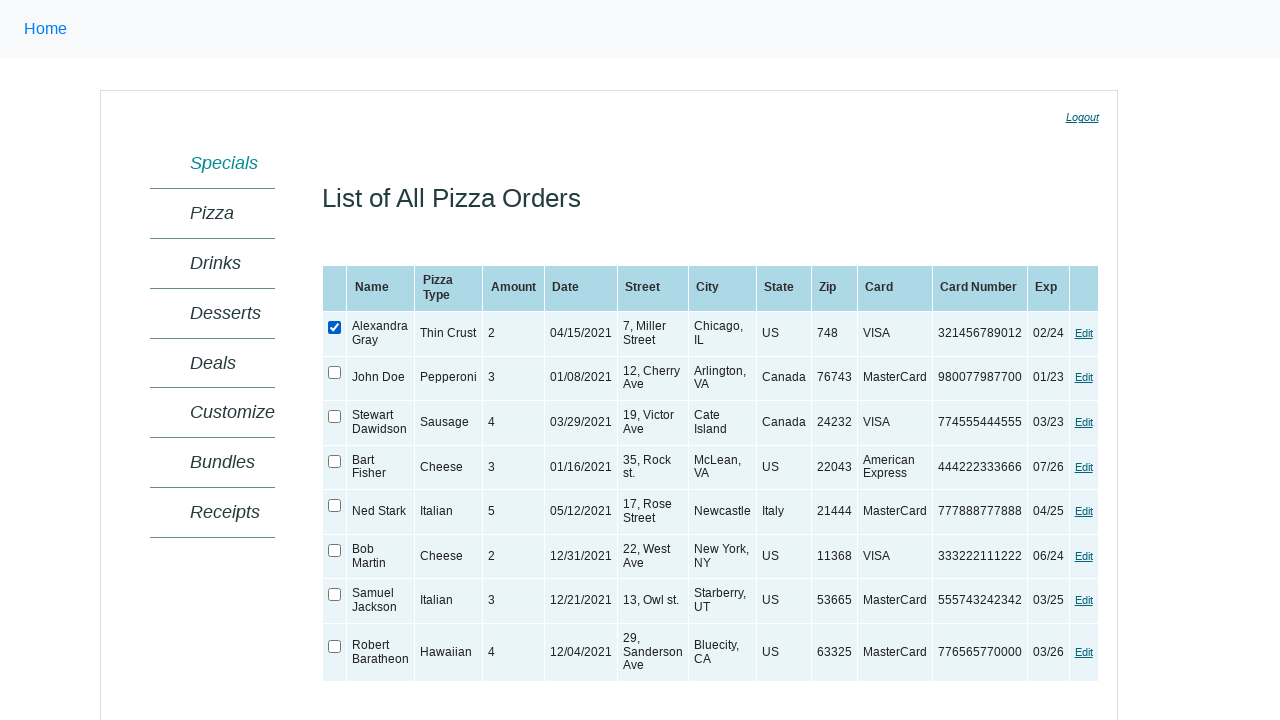

Checked a checkbox in the table at (335, 372) on xpath=//table[@id='ctl00_MainContent_orderGrid'] >> xpath=//input[@type='checkbo
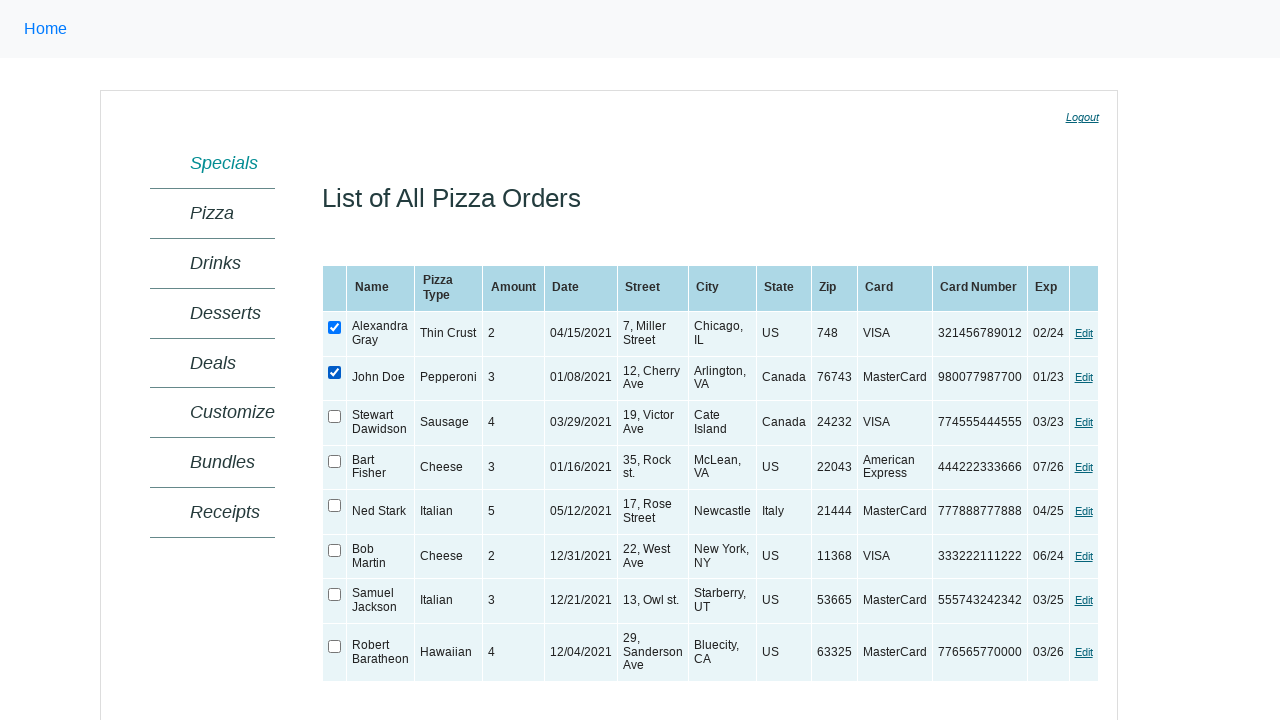

Verified that the checkbox is checked
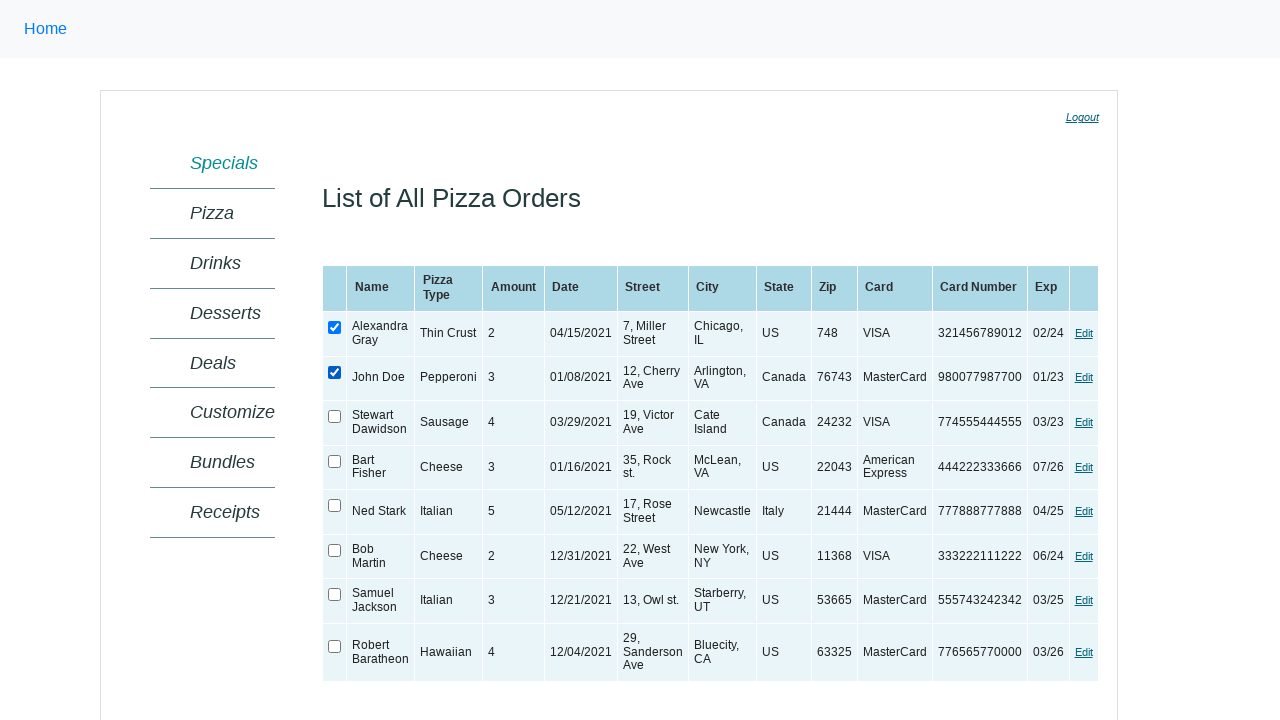

Checked a checkbox in the table at (335, 417) on xpath=//table[@id='ctl00_MainContent_orderGrid'] >> xpath=//input[@type='checkbo
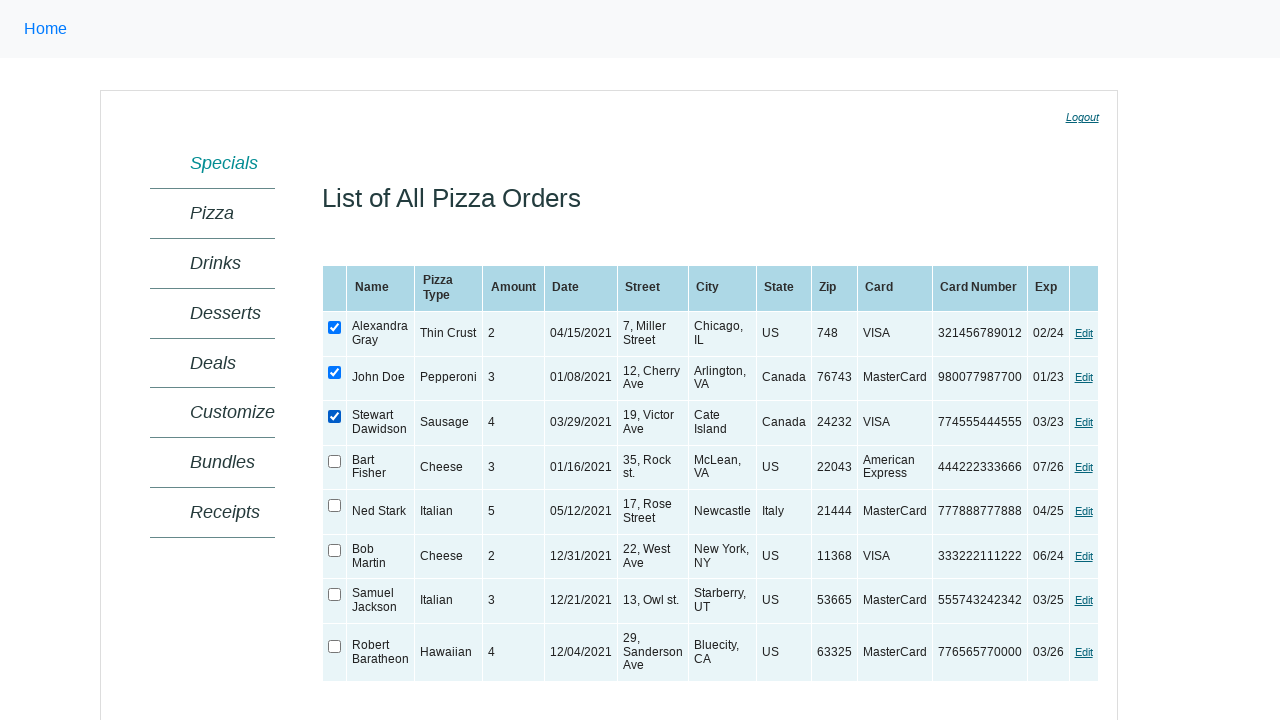

Verified that the checkbox is checked
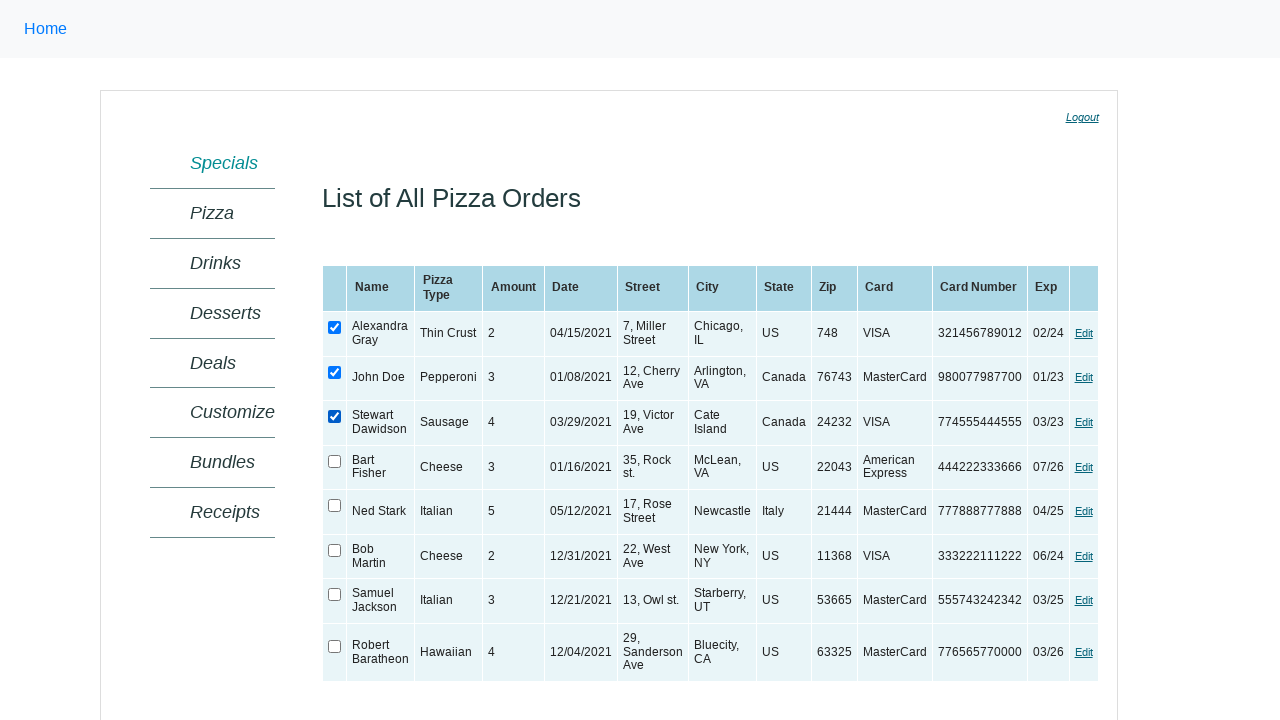

Checked a checkbox in the table at (335, 461) on xpath=//table[@id='ctl00_MainContent_orderGrid'] >> xpath=//input[@type='checkbo
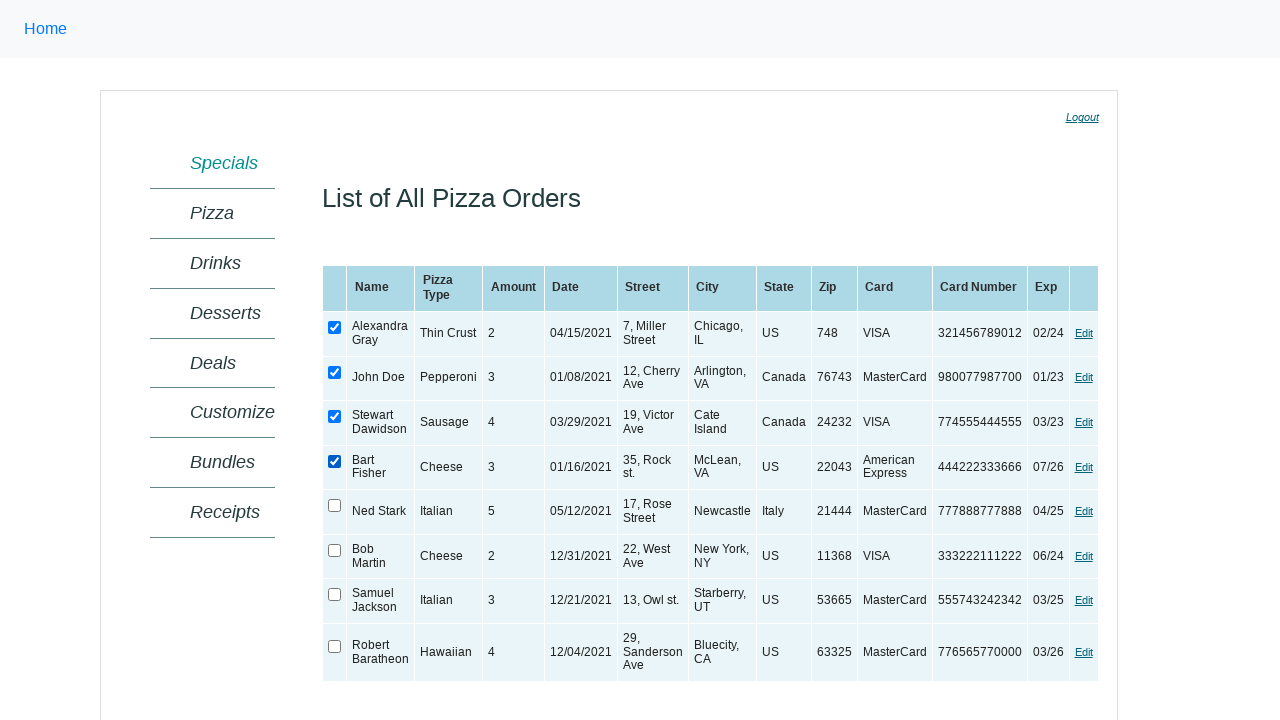

Verified that the checkbox is checked
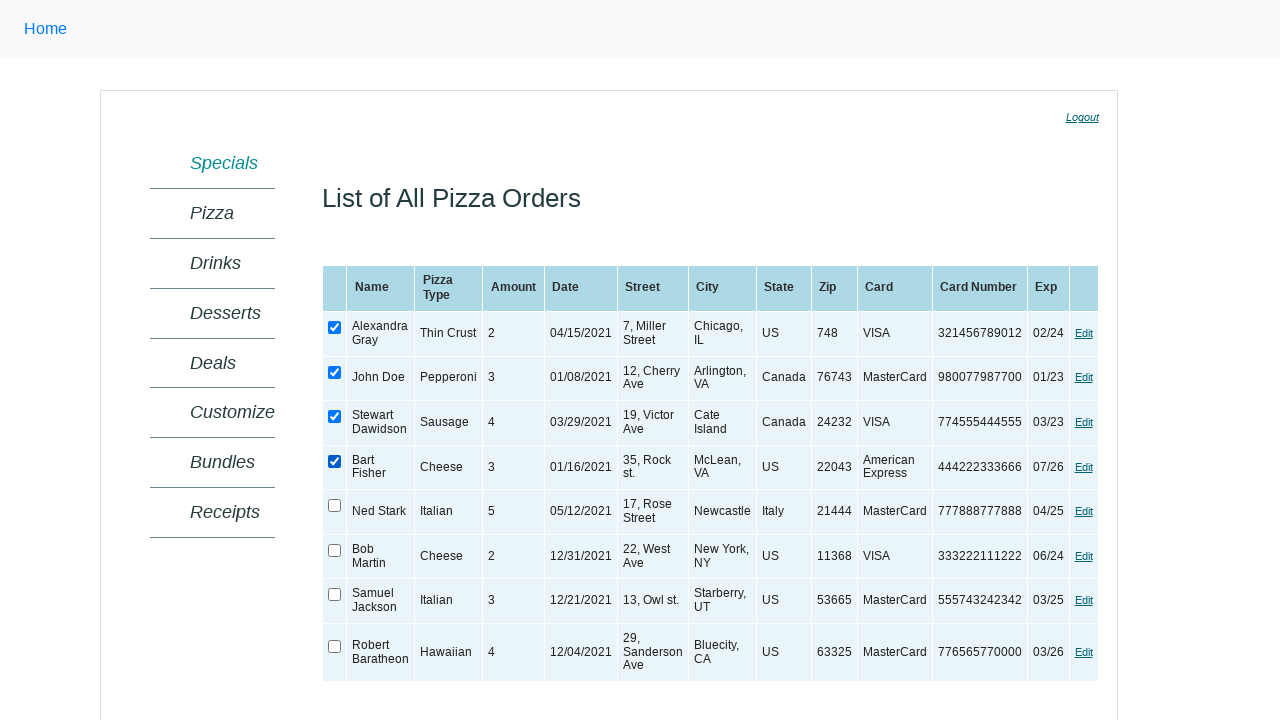

Checked a checkbox in the table at (335, 506) on xpath=//table[@id='ctl00_MainContent_orderGrid'] >> xpath=//input[@type='checkbo
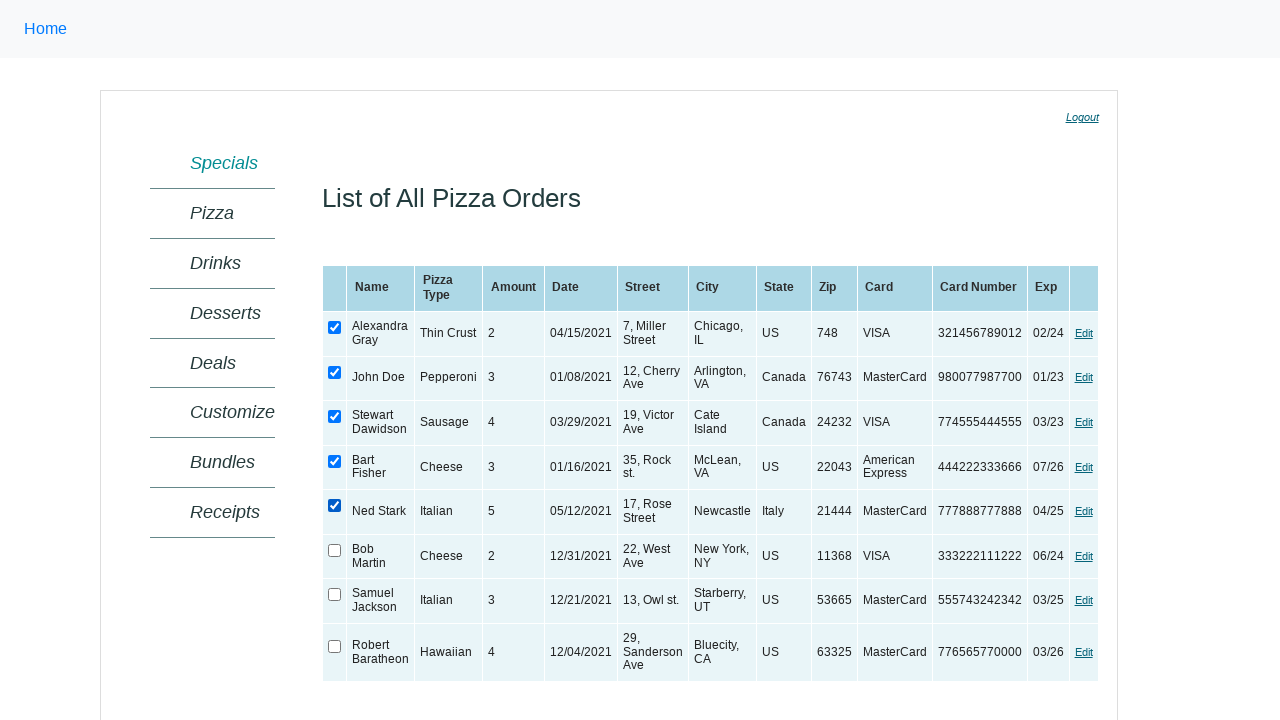

Verified that the checkbox is checked
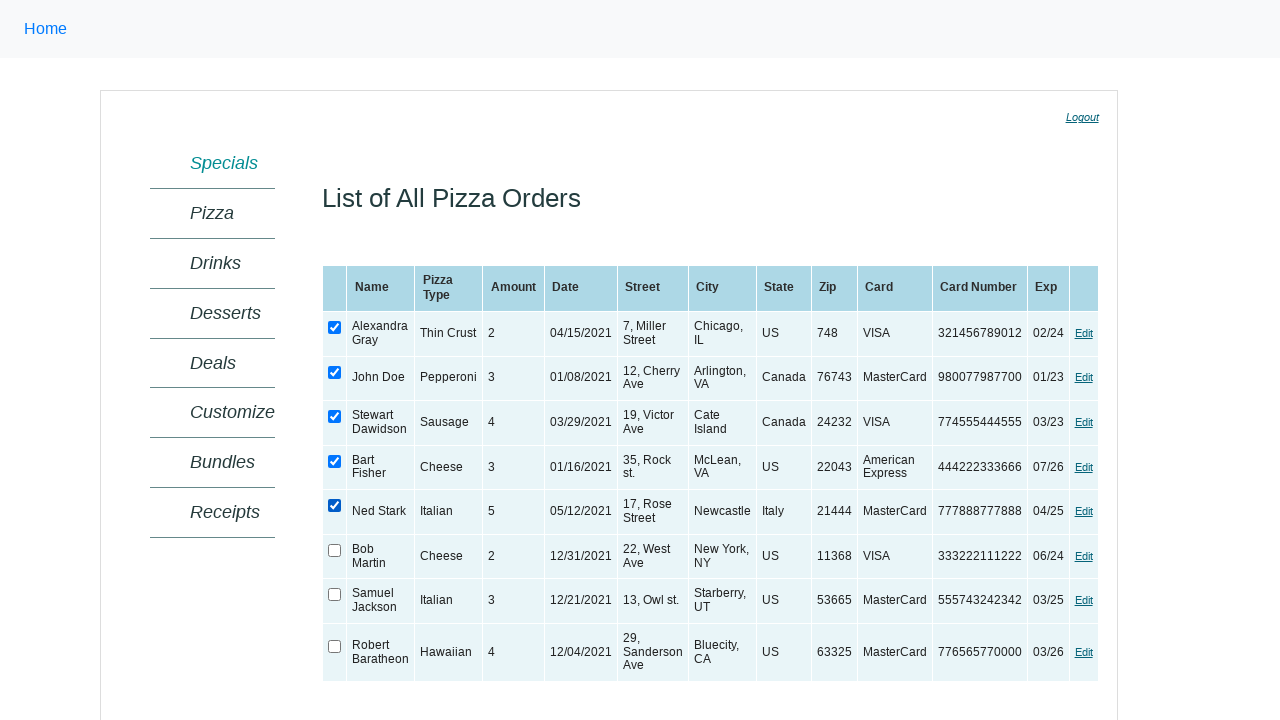

Checked a checkbox in the table at (335, 550) on xpath=//table[@id='ctl00_MainContent_orderGrid'] >> xpath=//input[@type='checkbo
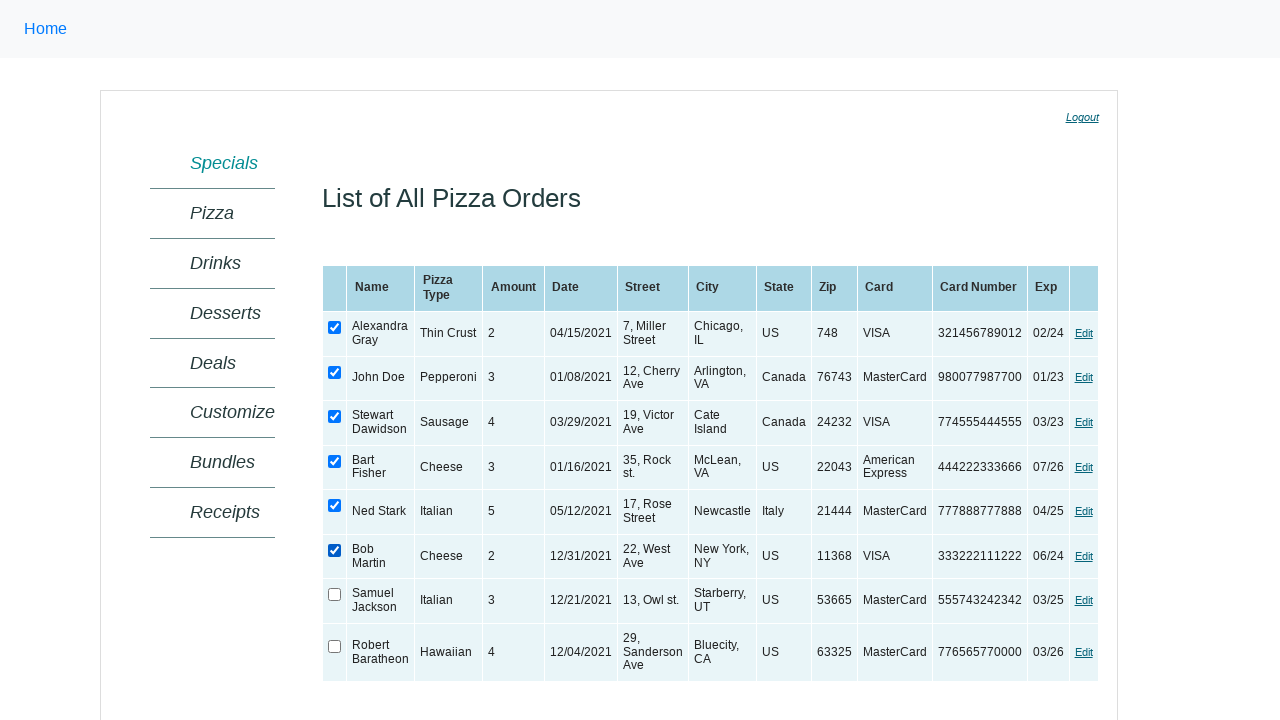

Verified that the checkbox is checked
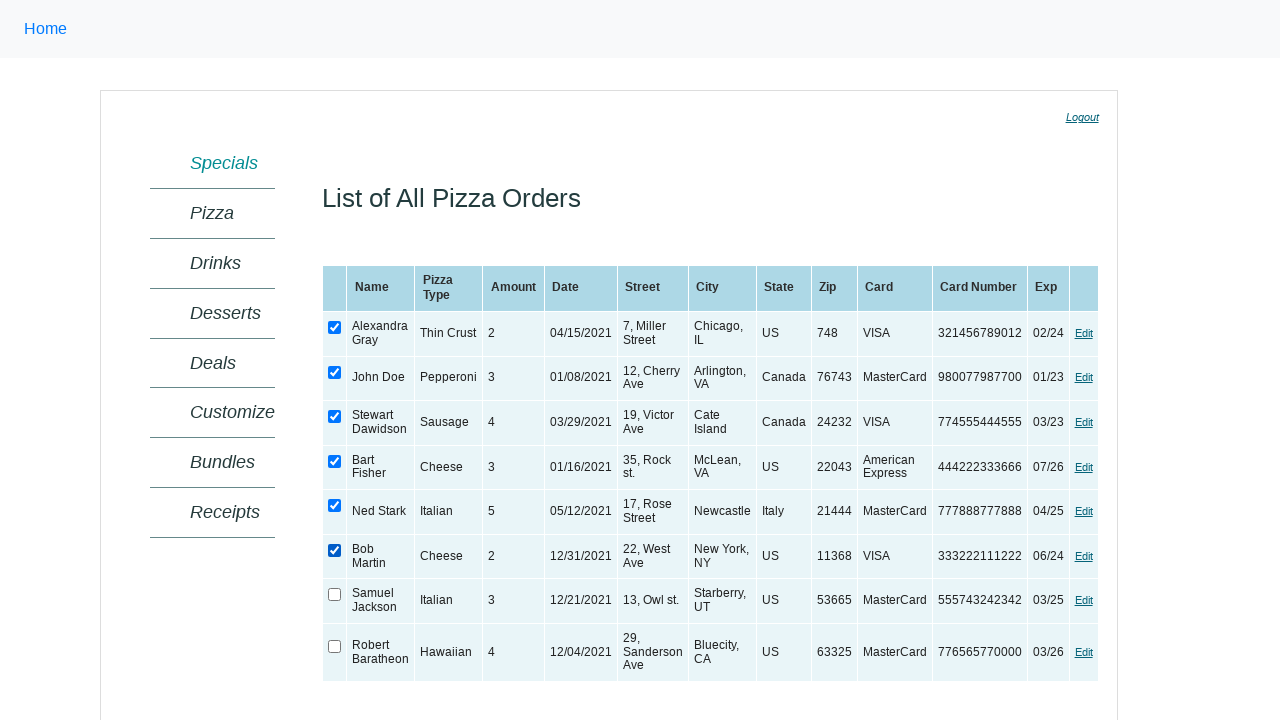

Checked a checkbox in the table at (335, 595) on xpath=//table[@id='ctl00_MainContent_orderGrid'] >> xpath=//input[@type='checkbo
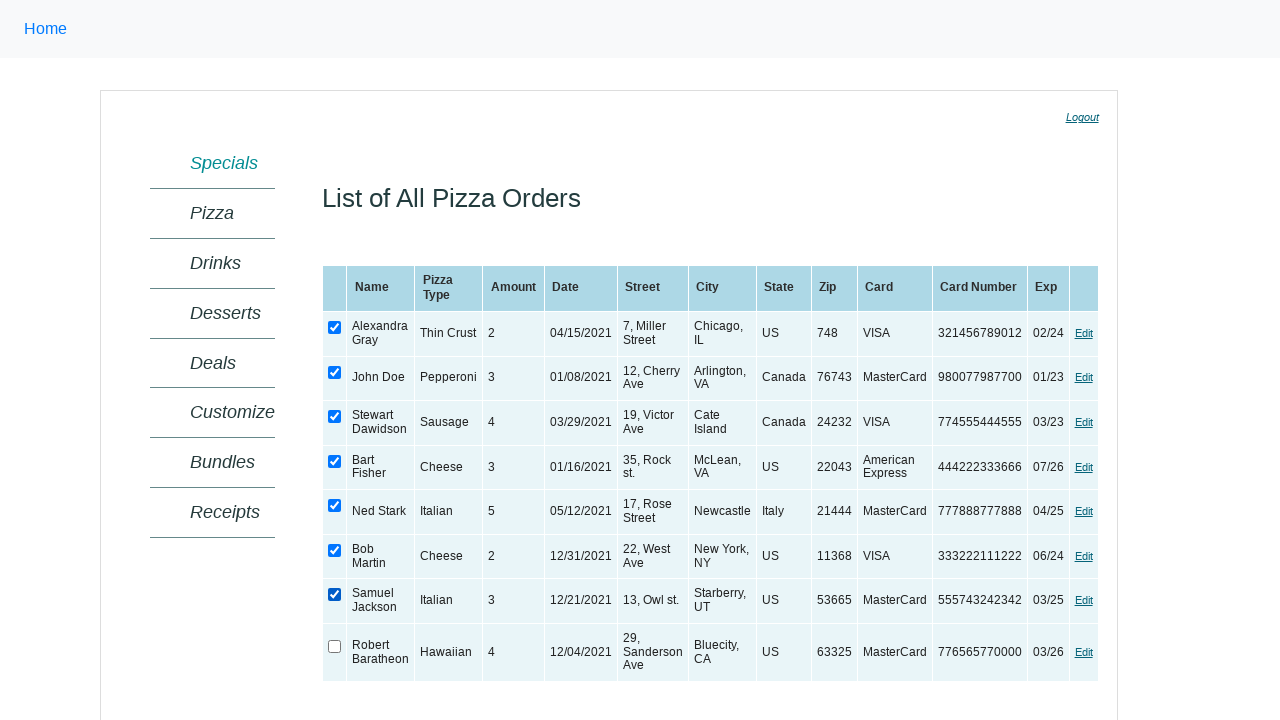

Verified that the checkbox is checked
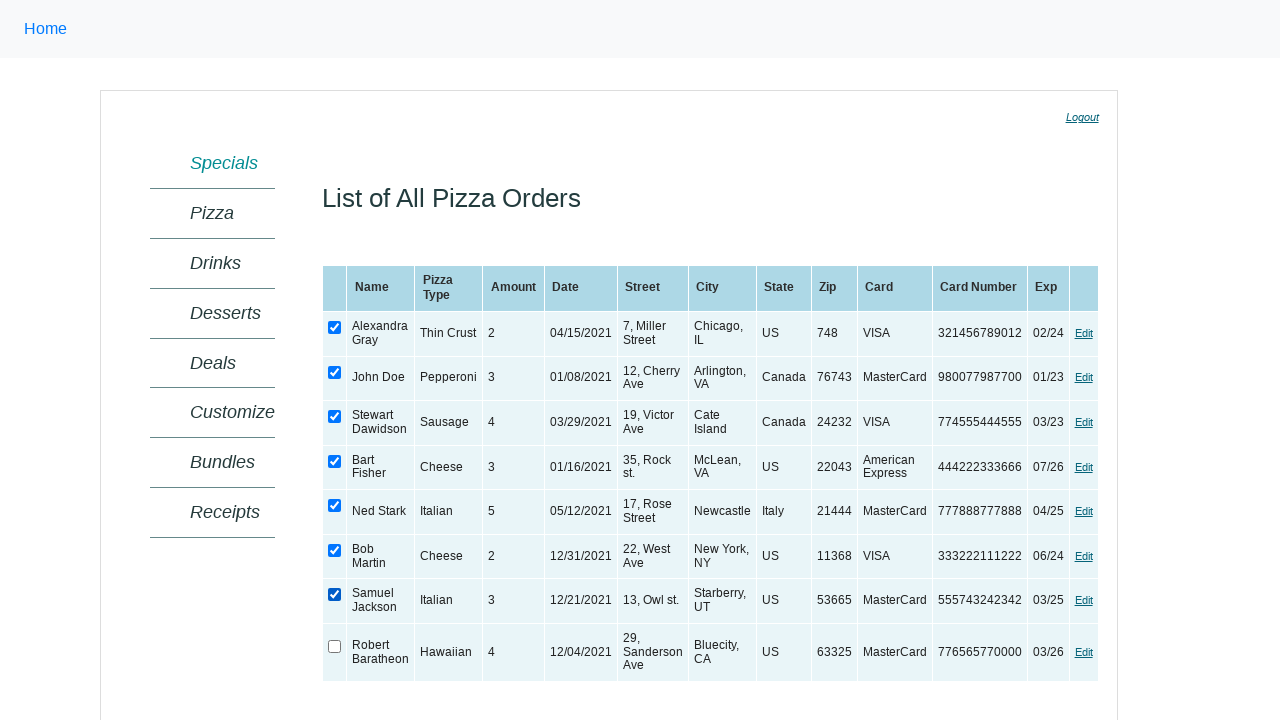

Checked a checkbox in the table at (335, 646) on xpath=//table[@id='ctl00_MainContent_orderGrid'] >> xpath=//input[@type='checkbo
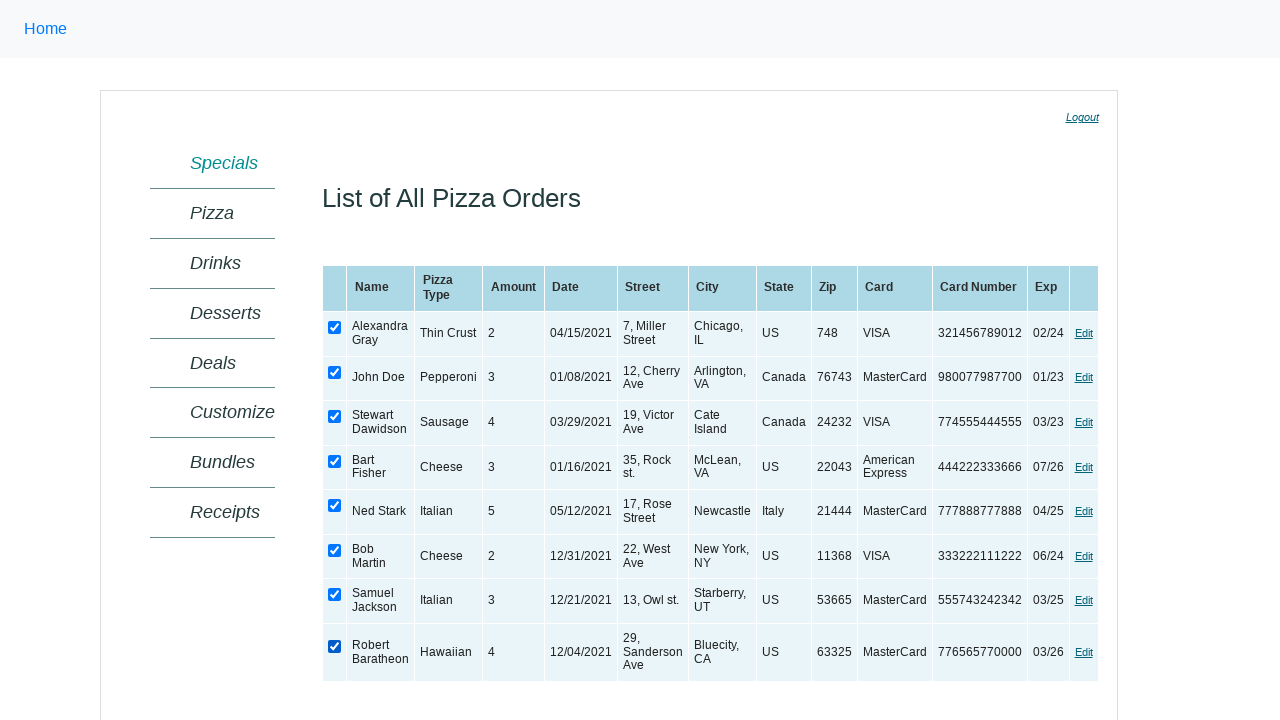

Verified that the checkbox is checked
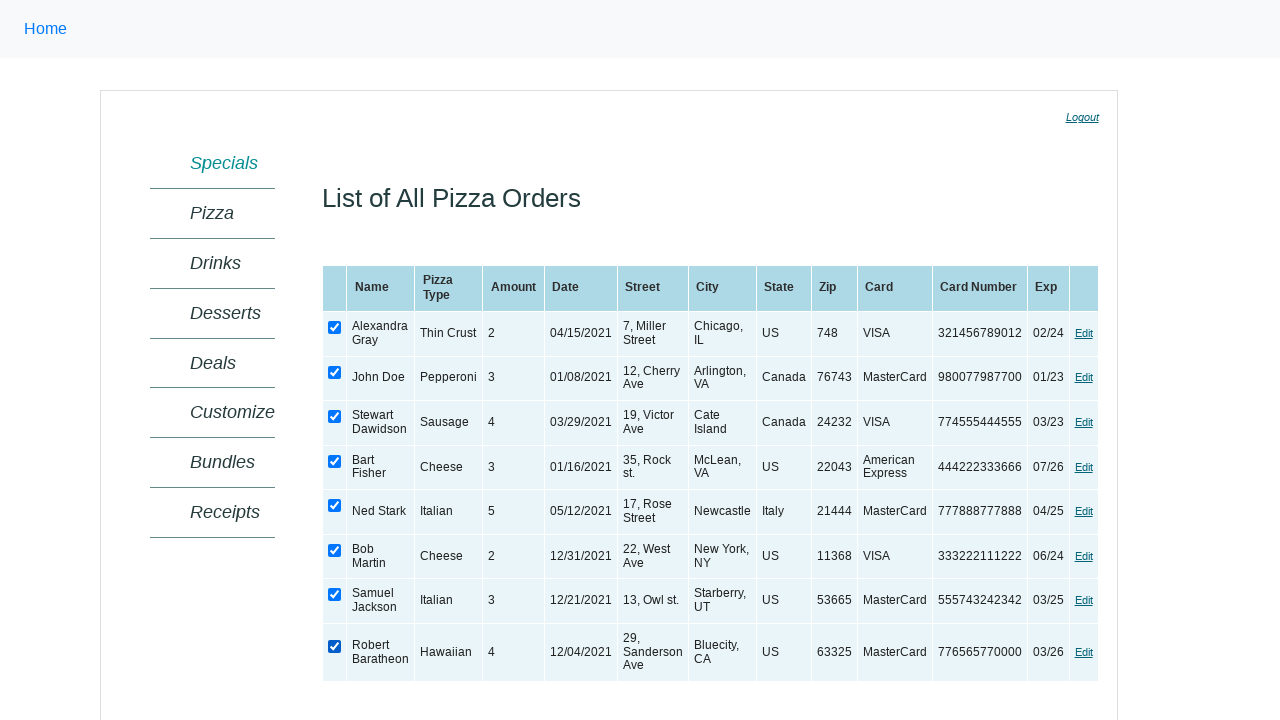

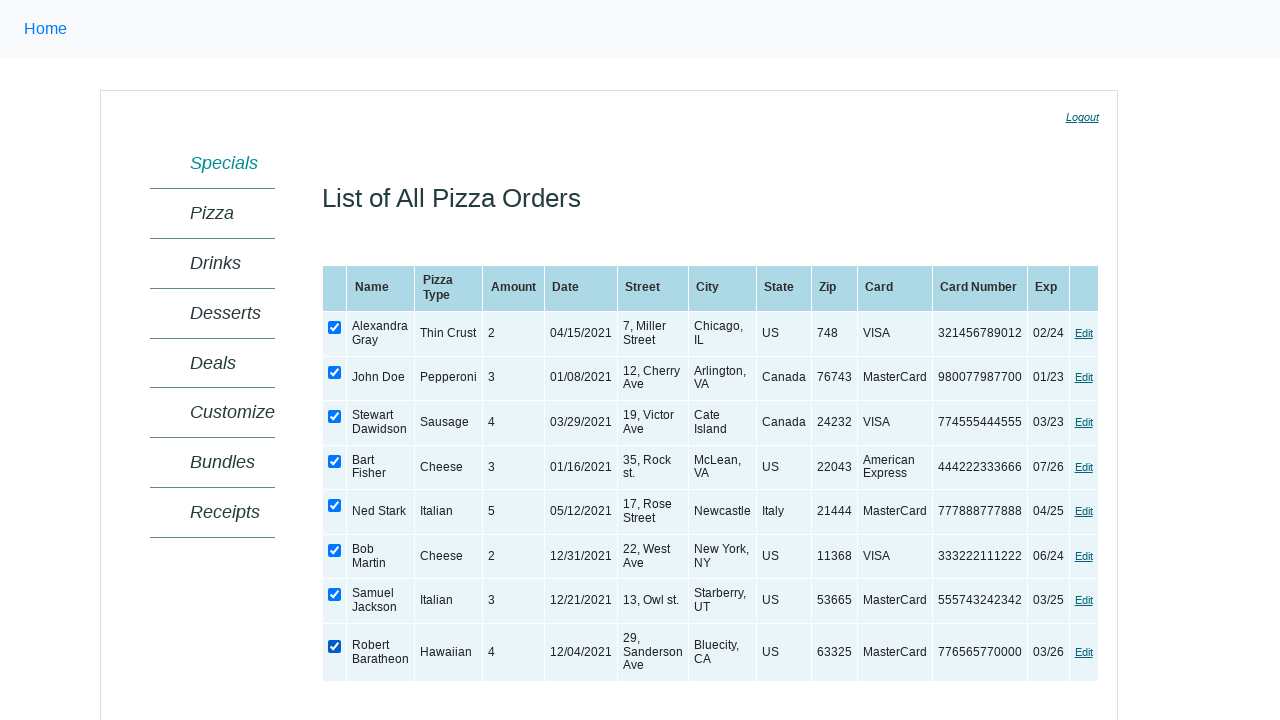